Tests a math challenge form by extracting a value from an image attribute, calculating a logarithmic function, filling the answer, selecting checkbox and radio button options, and submitting the form

Starting URL: https://suninjuly.github.io/get_attribute.html

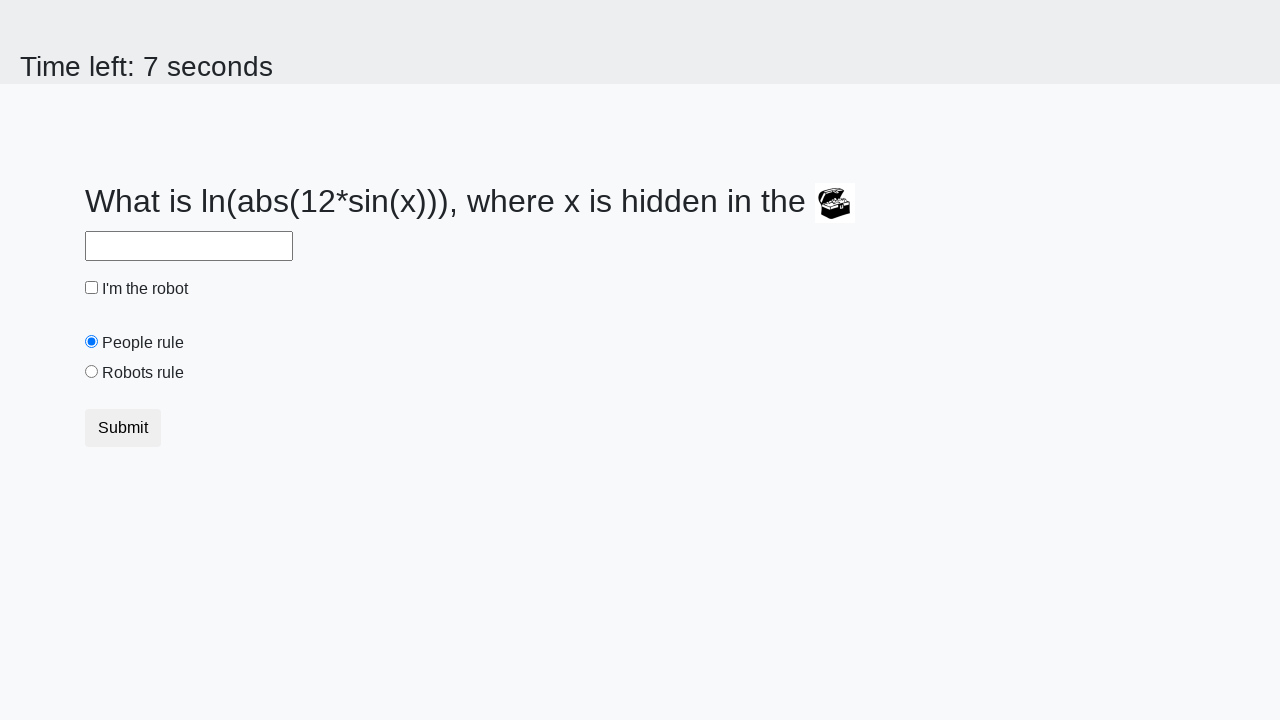

Located treasure image element
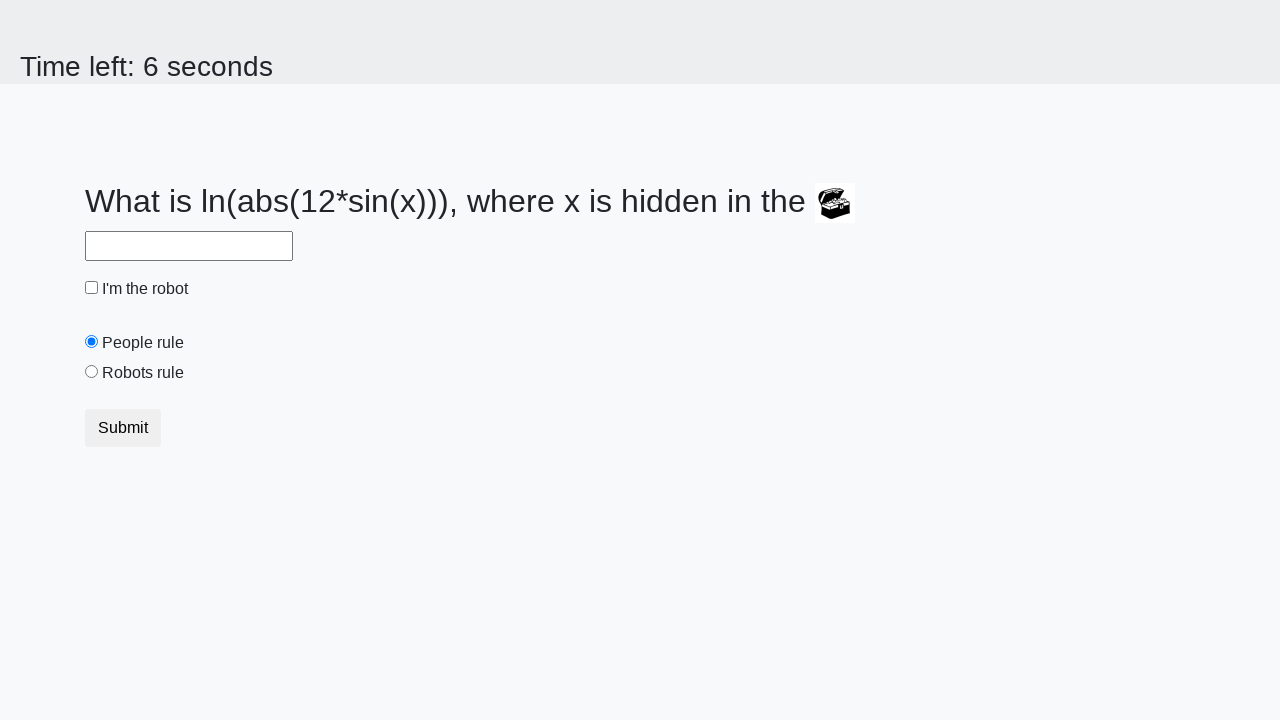

Extracted valuex attribute from treasure image: 569
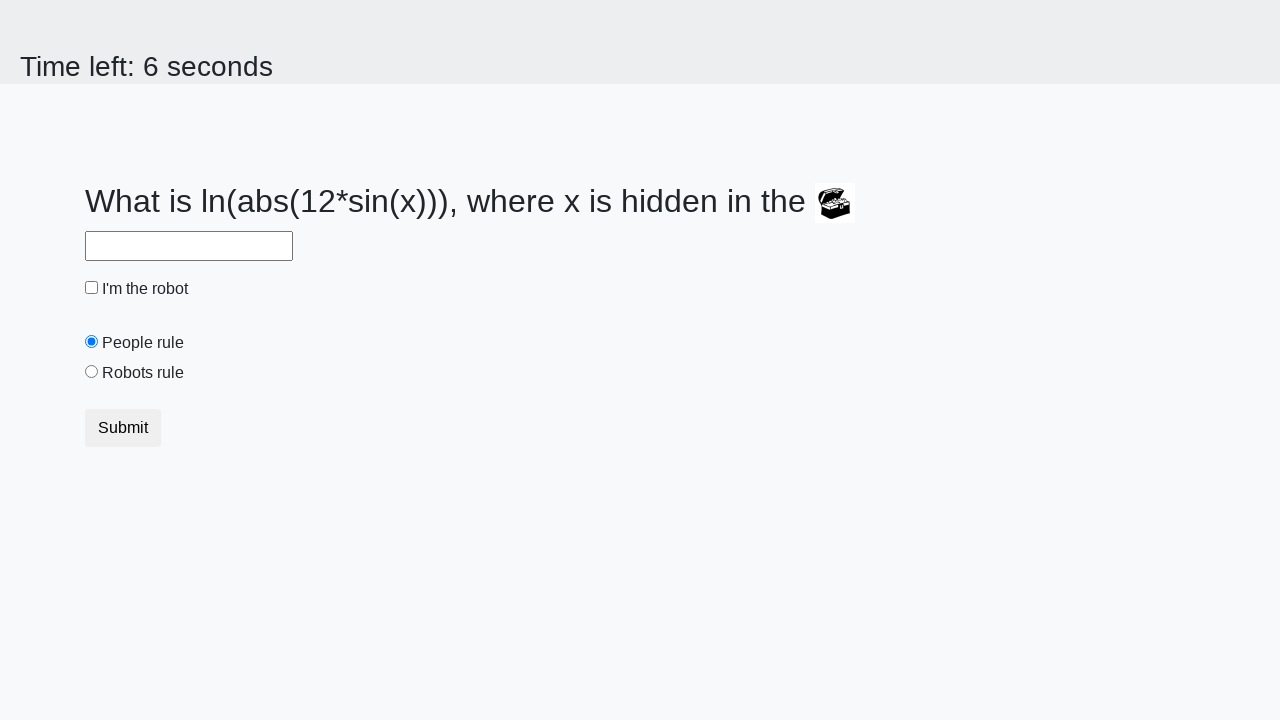

Calculated logarithmic result: 1.4721808325263444
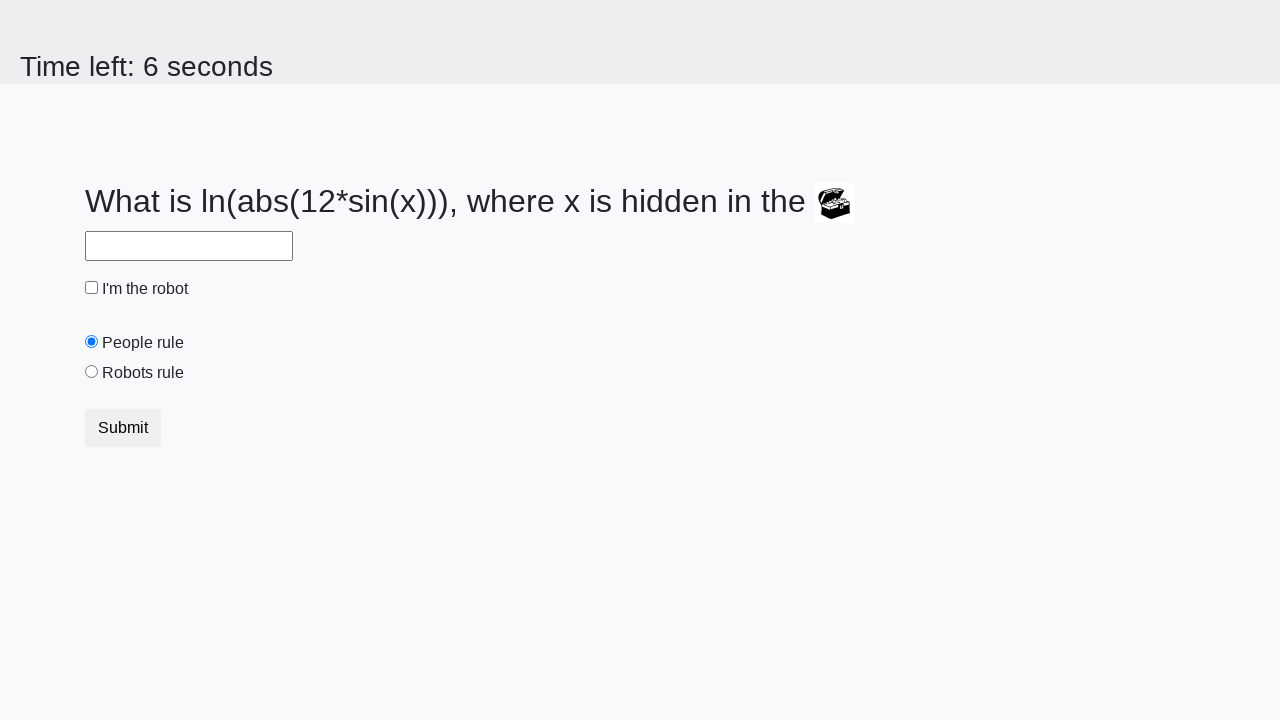

Filled answer field with calculated value: 1.4721808325263444 on #answer
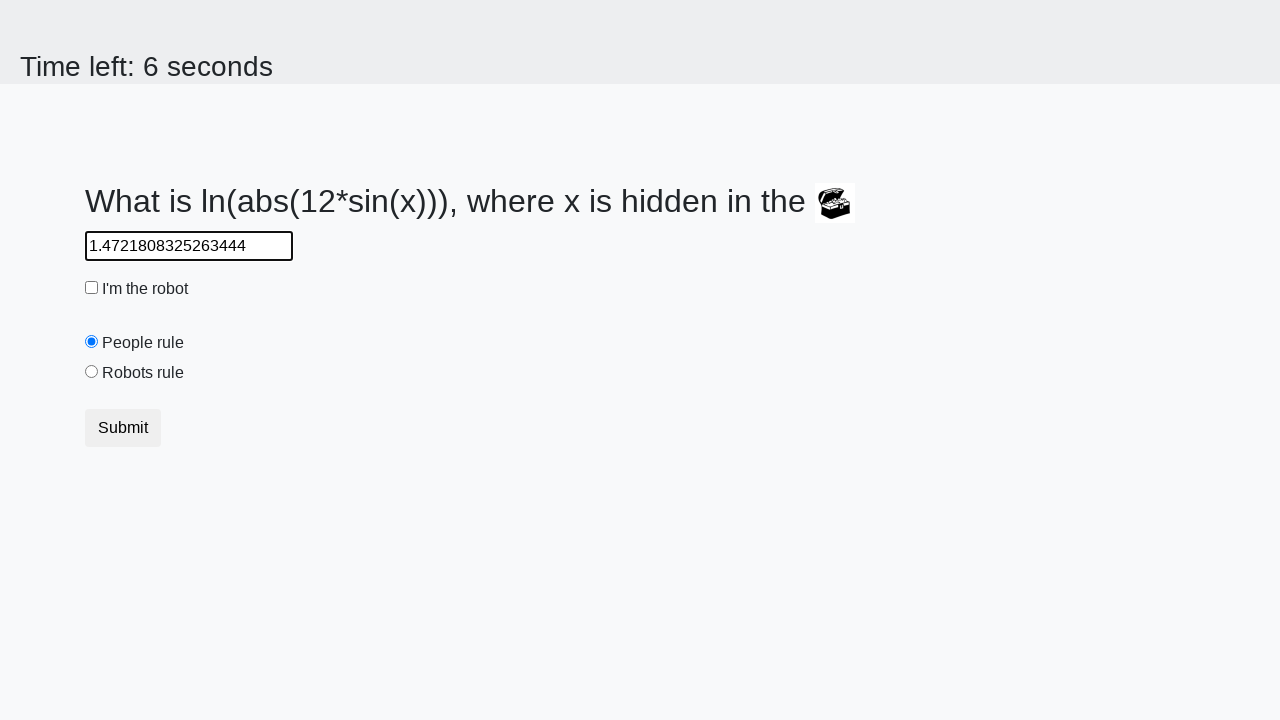

Checked the robot checkbox at (92, 288) on #robotCheckbox
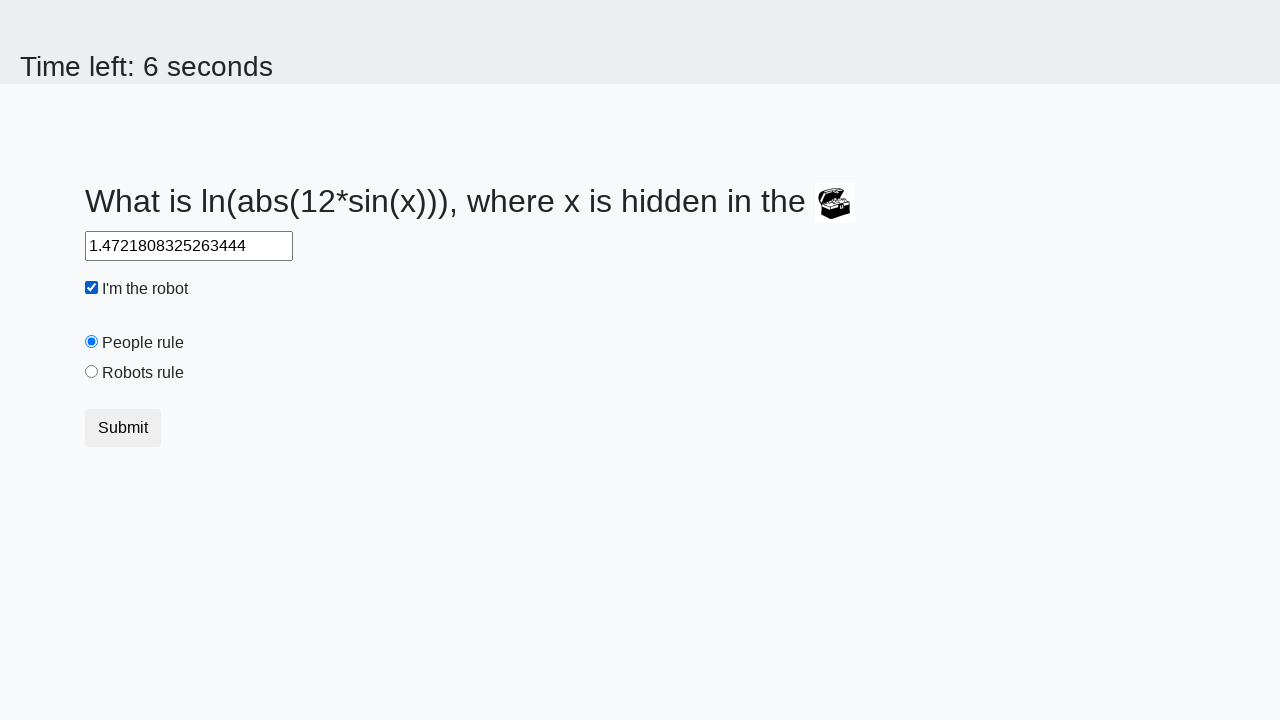

Selected the robots rule radio button at (92, 372) on #robotsRule
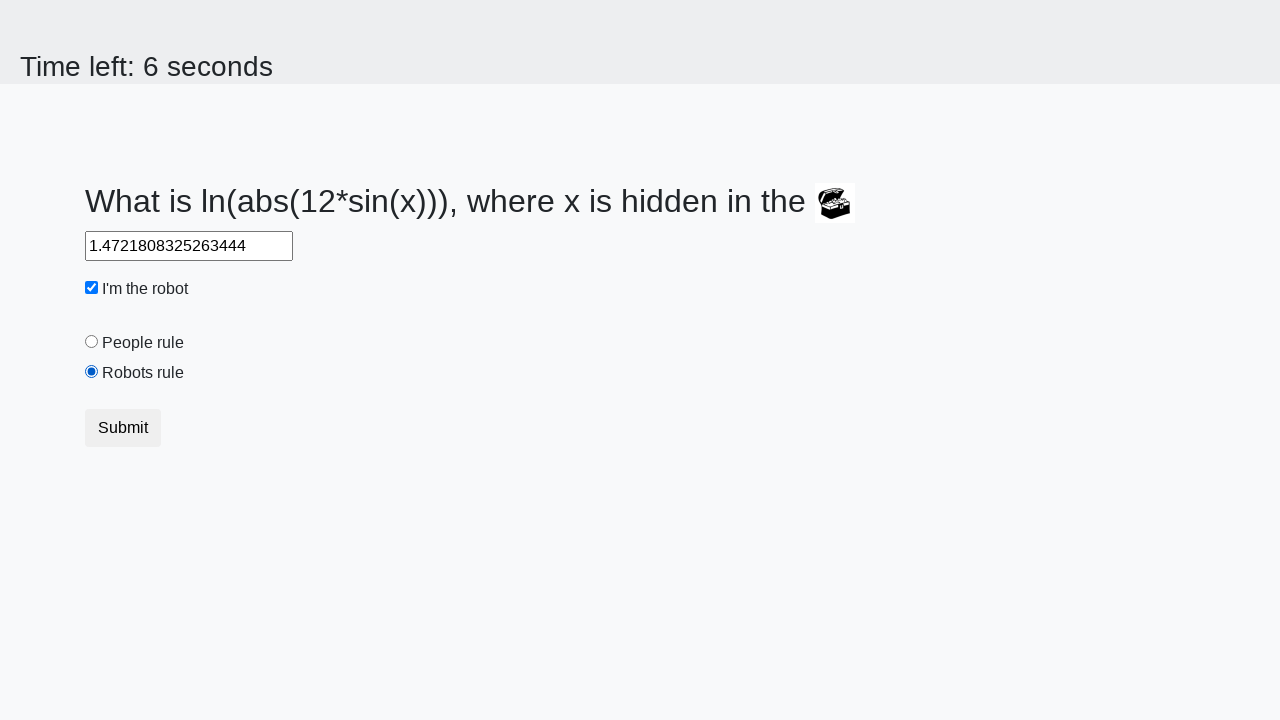

Submitted the form at (123, 428) on button[type='submit']
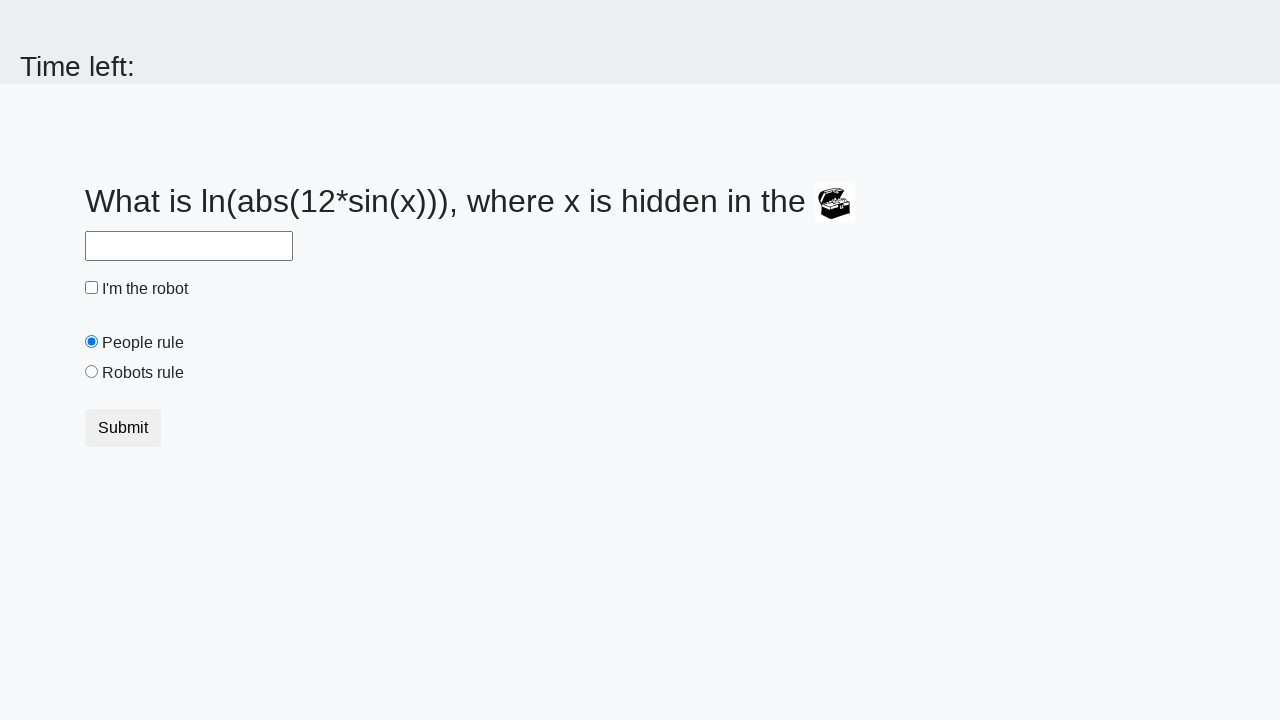

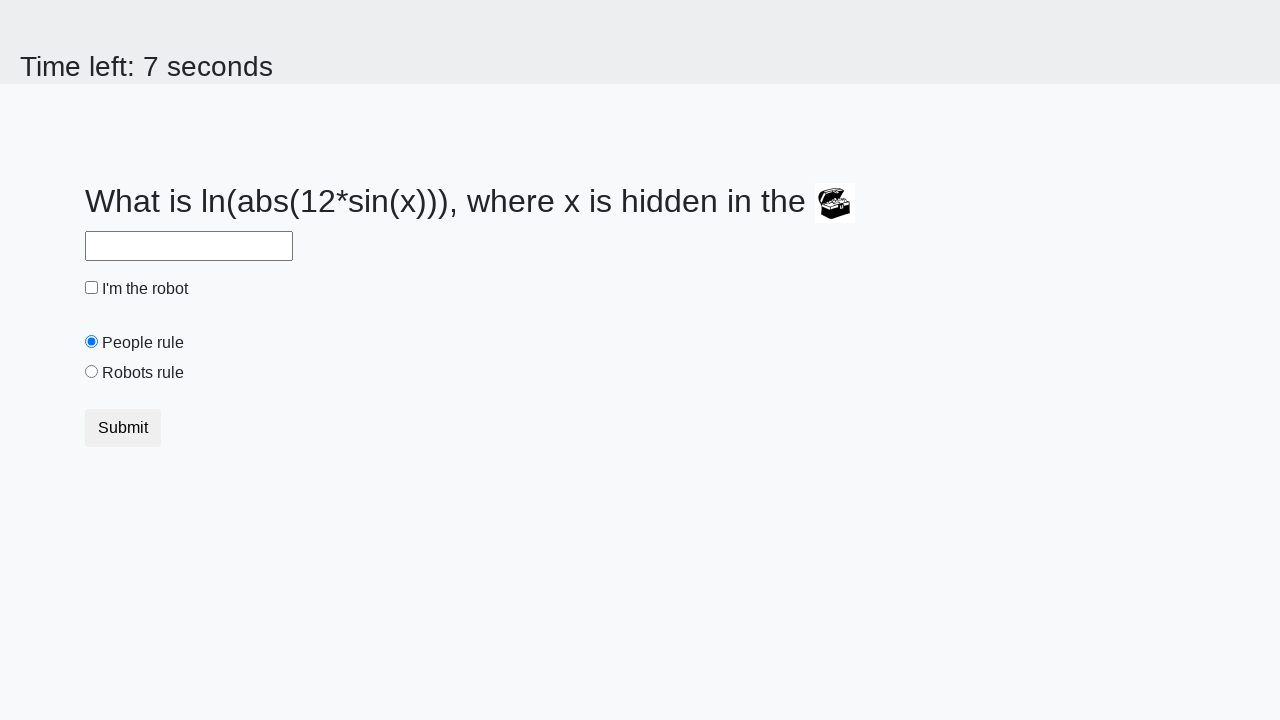